Tests login form validation when only username is provided but password is empty, using multiple username variations

Starting URL: https://www.saucedemo.com/

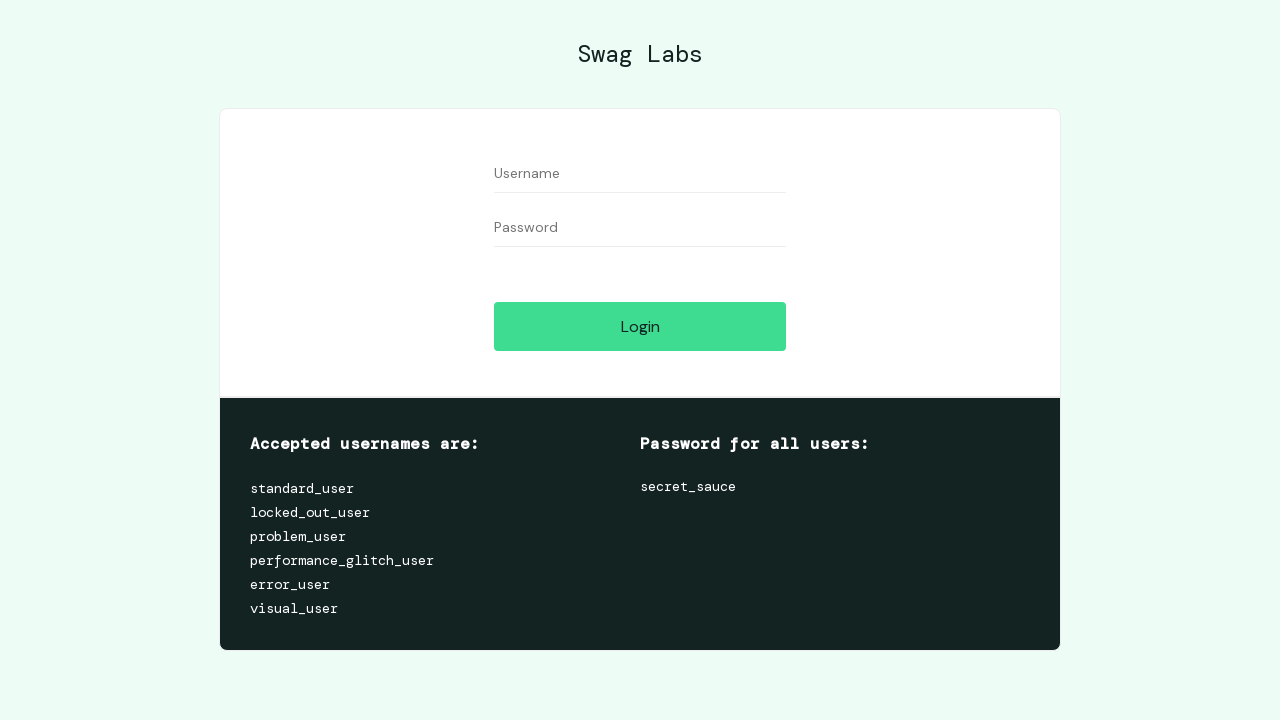

Filled username field with 'standard_user' on #user-name
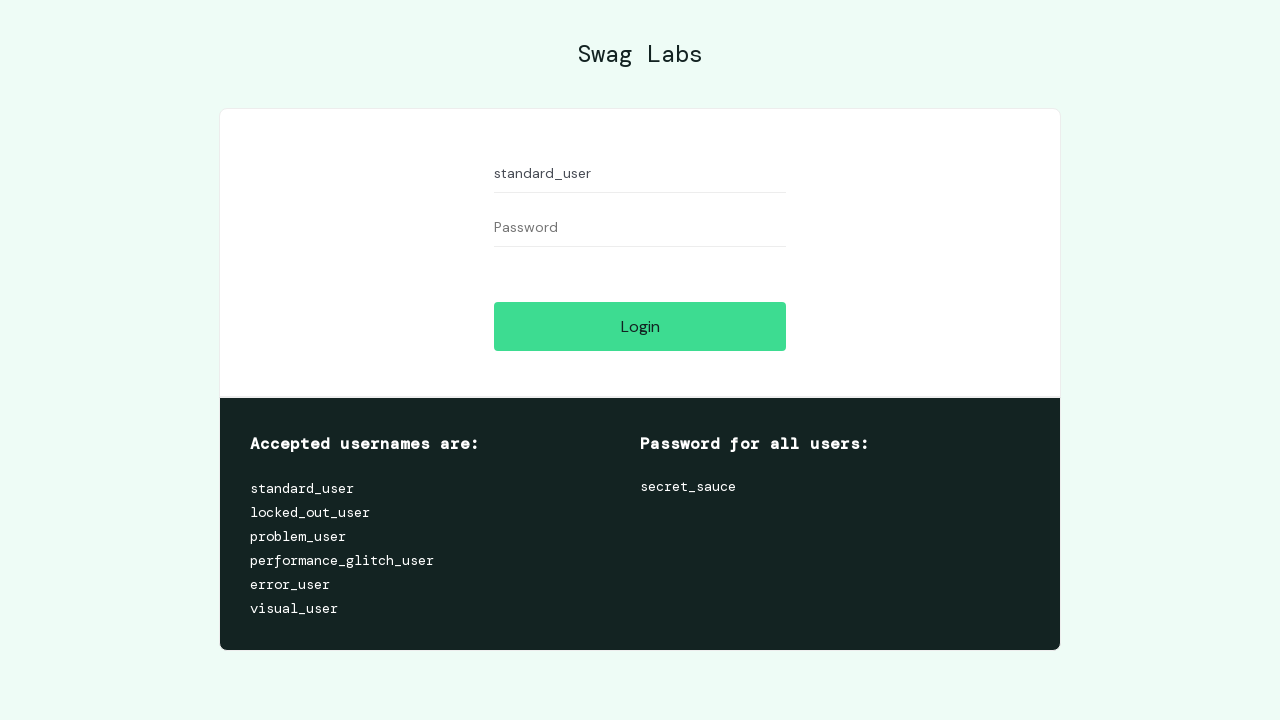

Left password field empty on #password
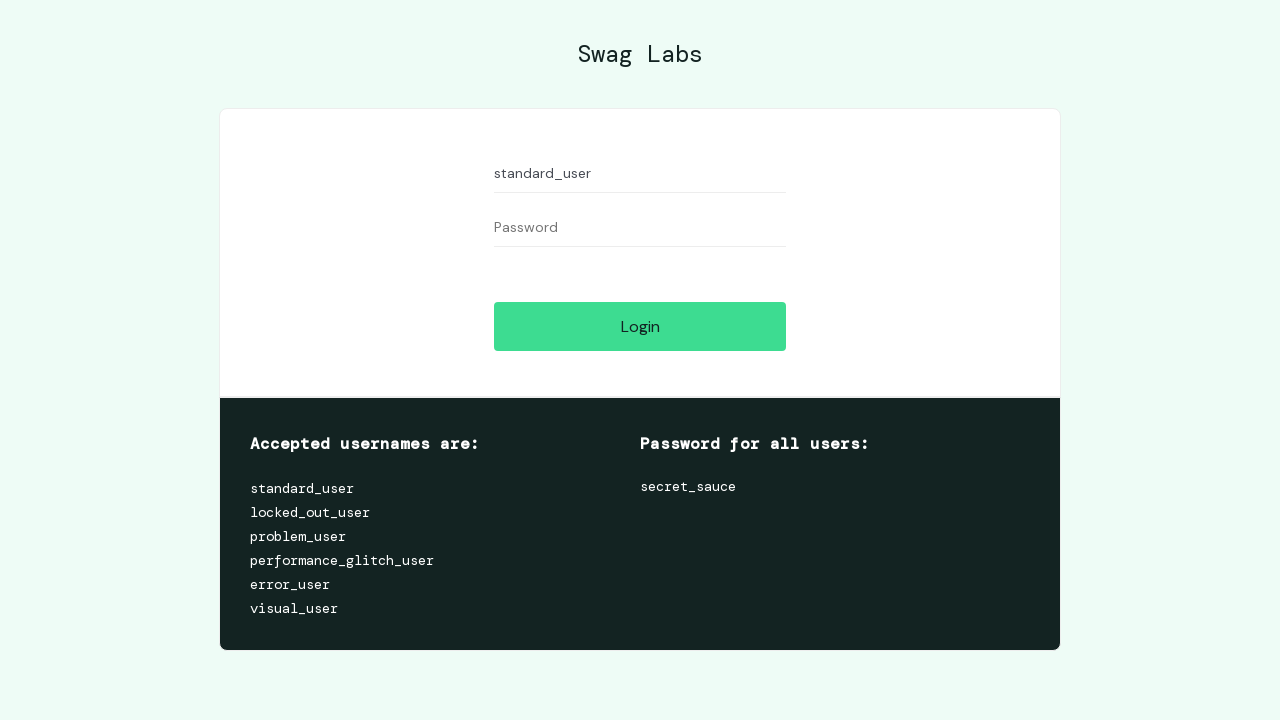

Clicked login button with empty password at (640, 326) on #login-button
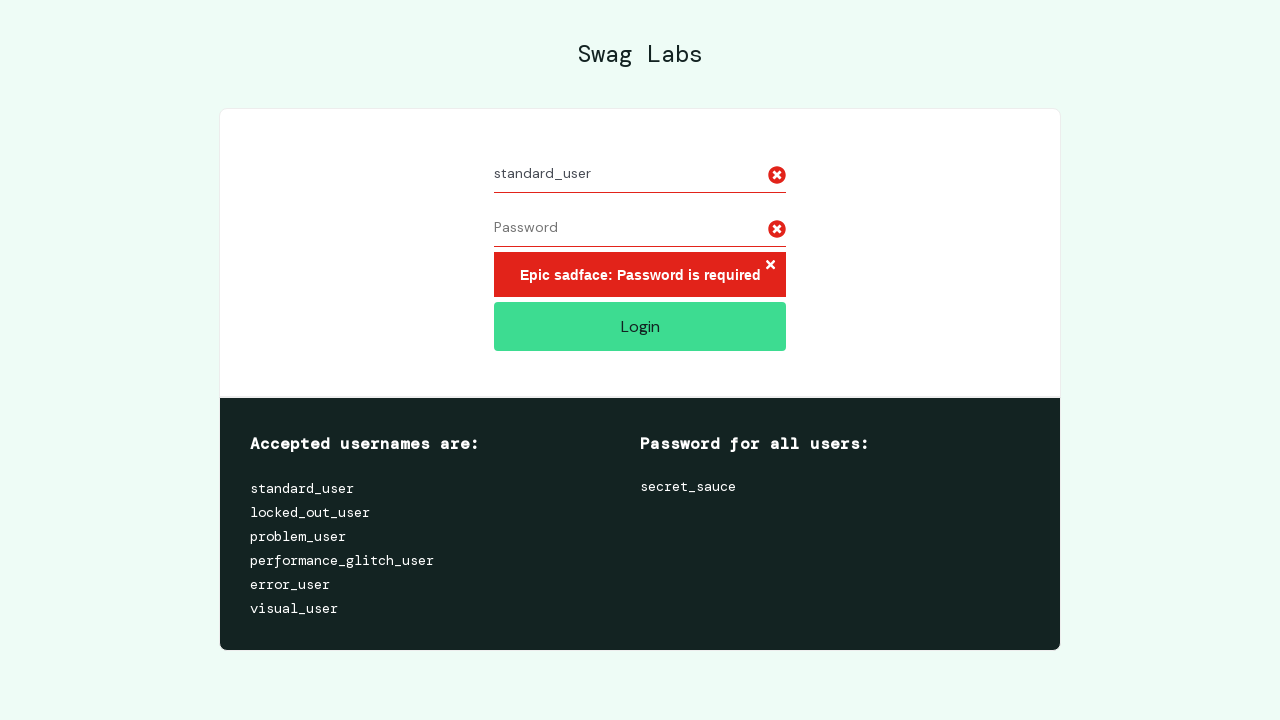

Error message container appeared
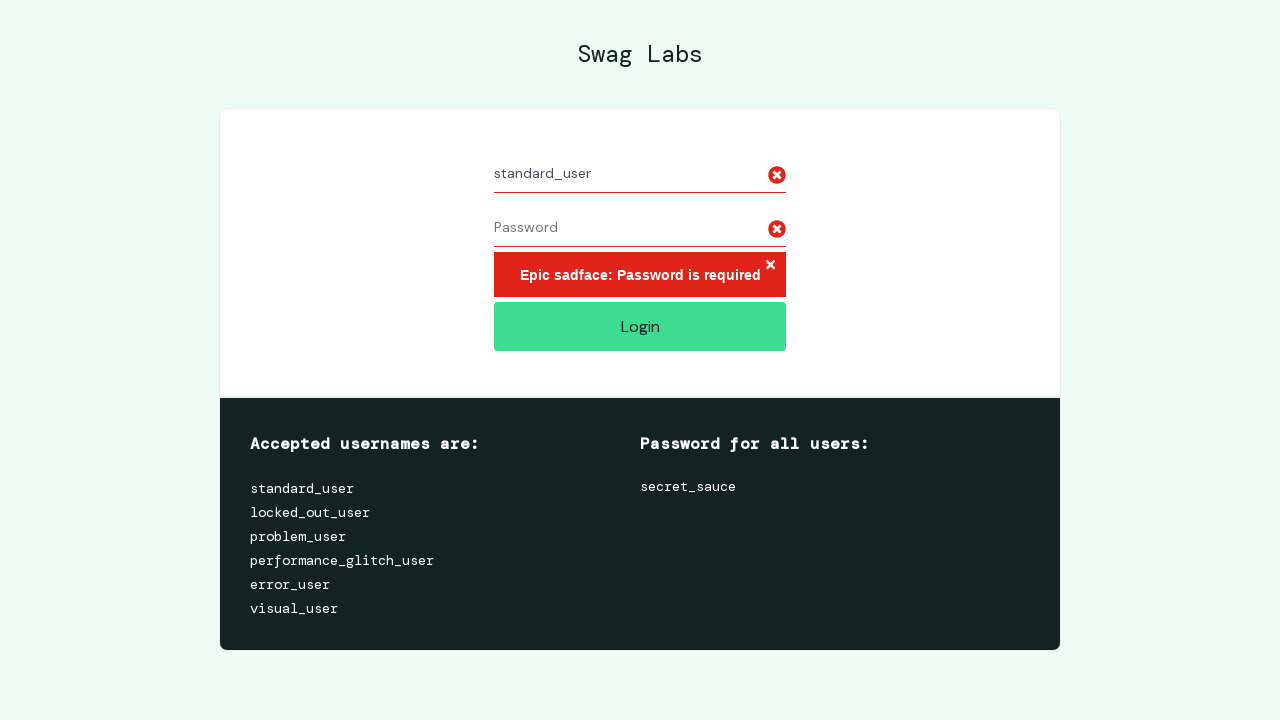

Retrieved error message text: 'Epic sadface: Password is required'
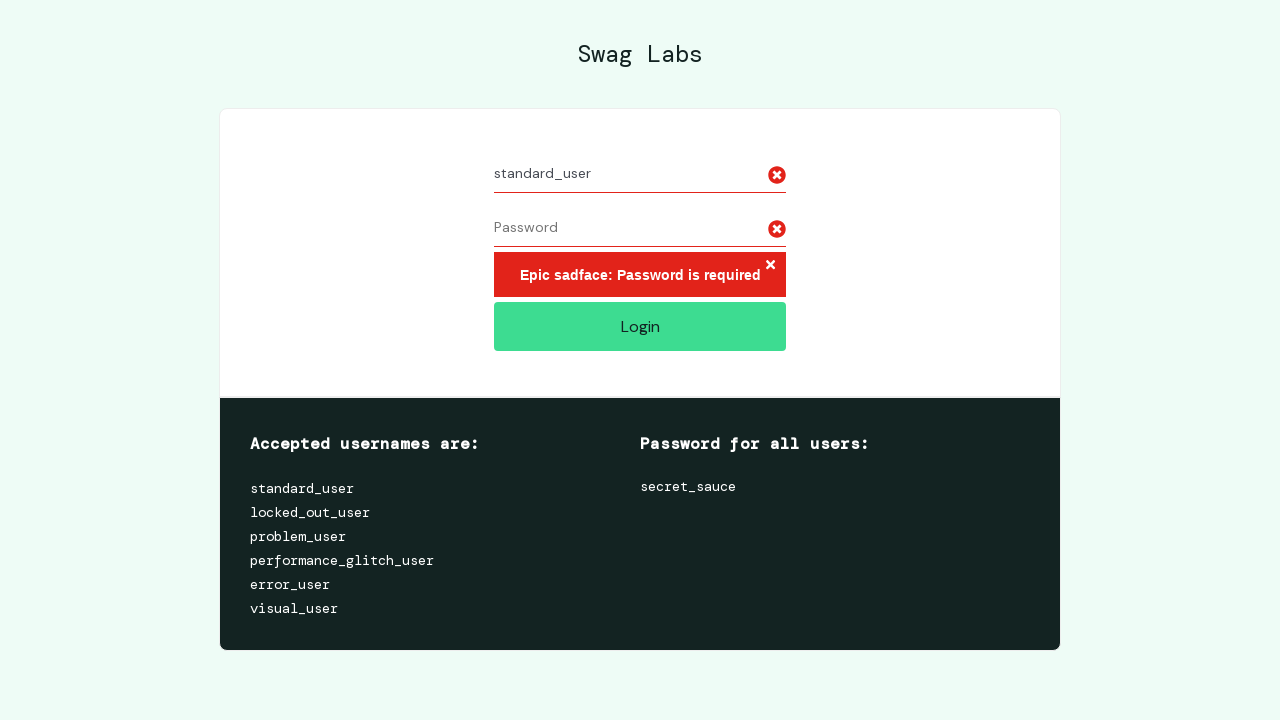

Verified 'Password is required' error message for username '{username}'
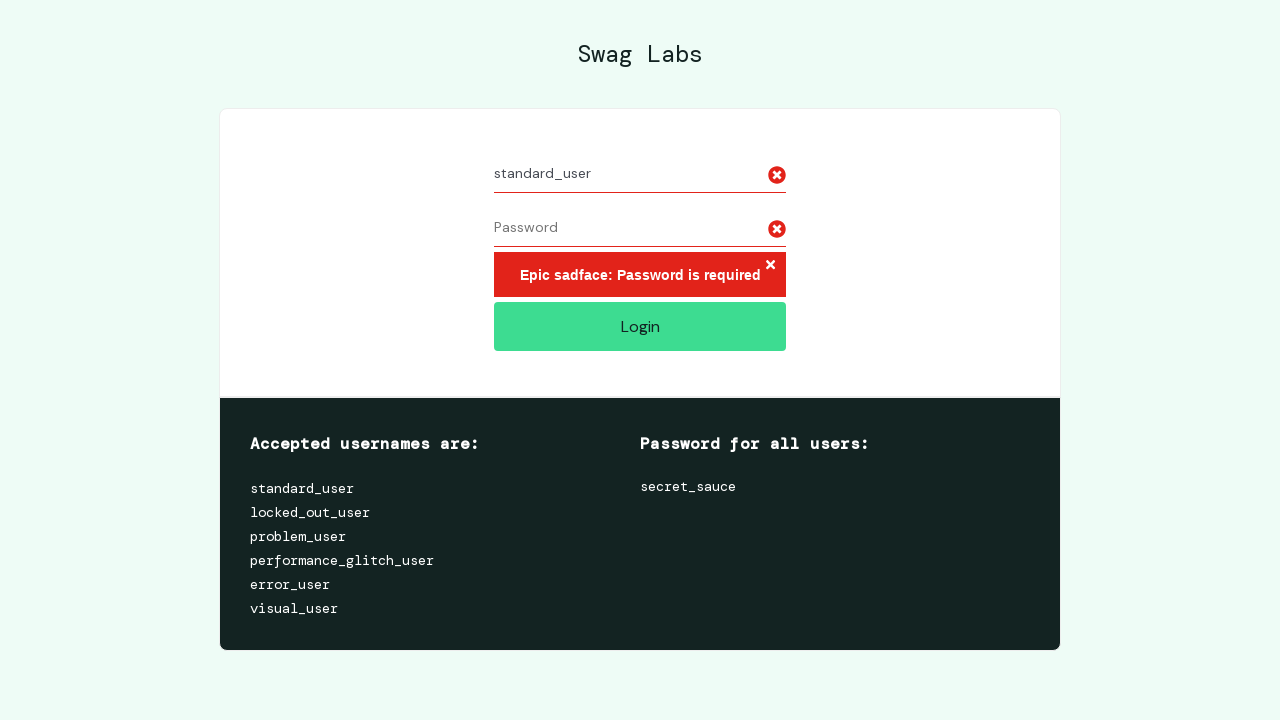

Reloaded page to clear fields for next iteration
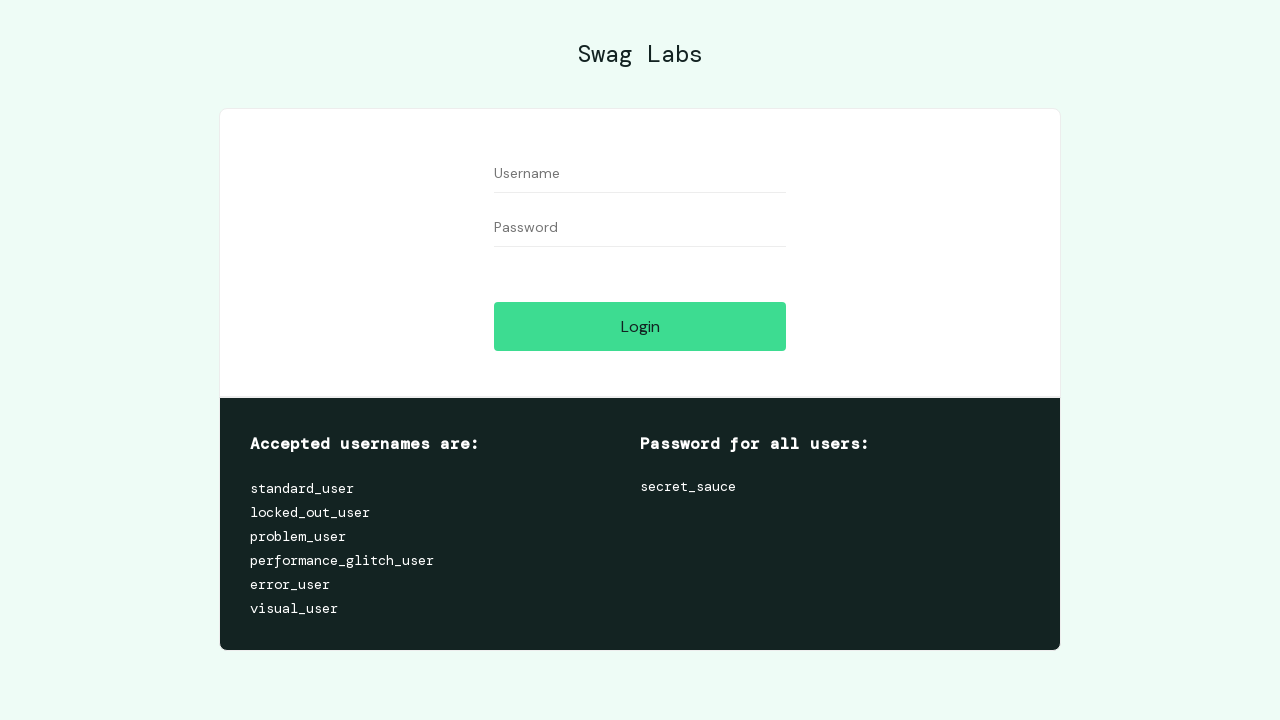

Filled username field with 'locked_out_user' on #user-name
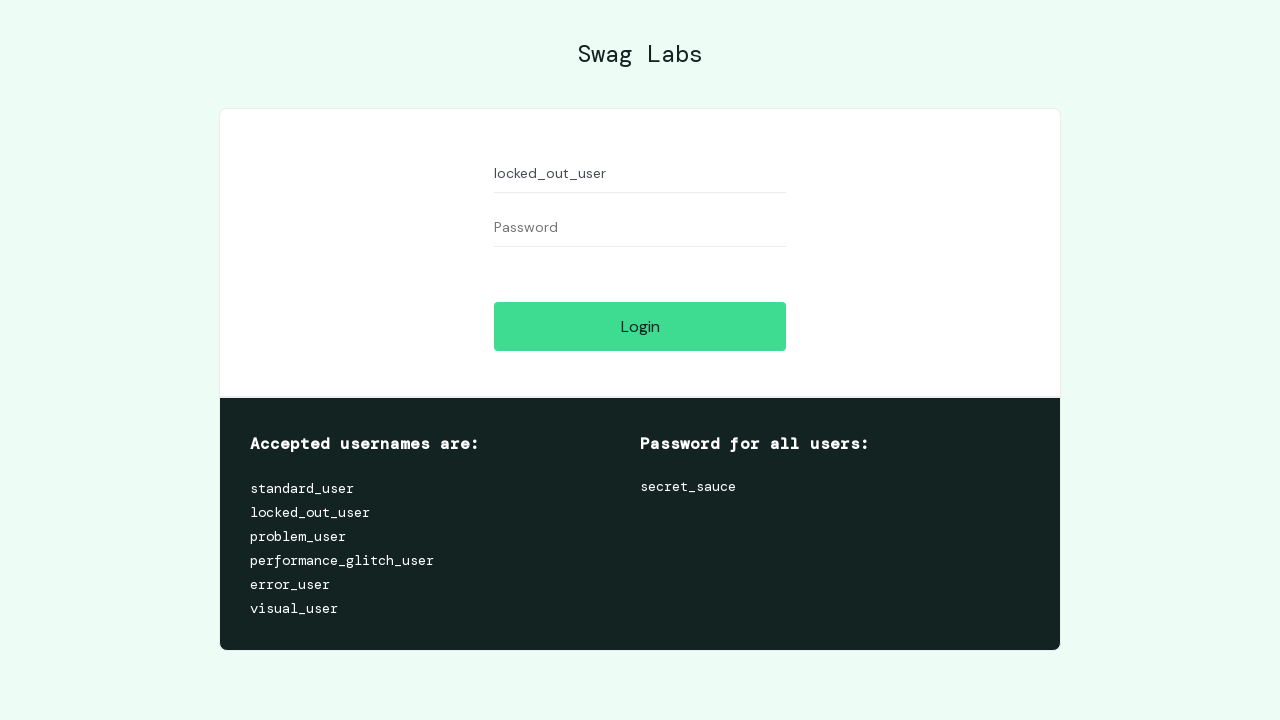

Left password field empty on #password
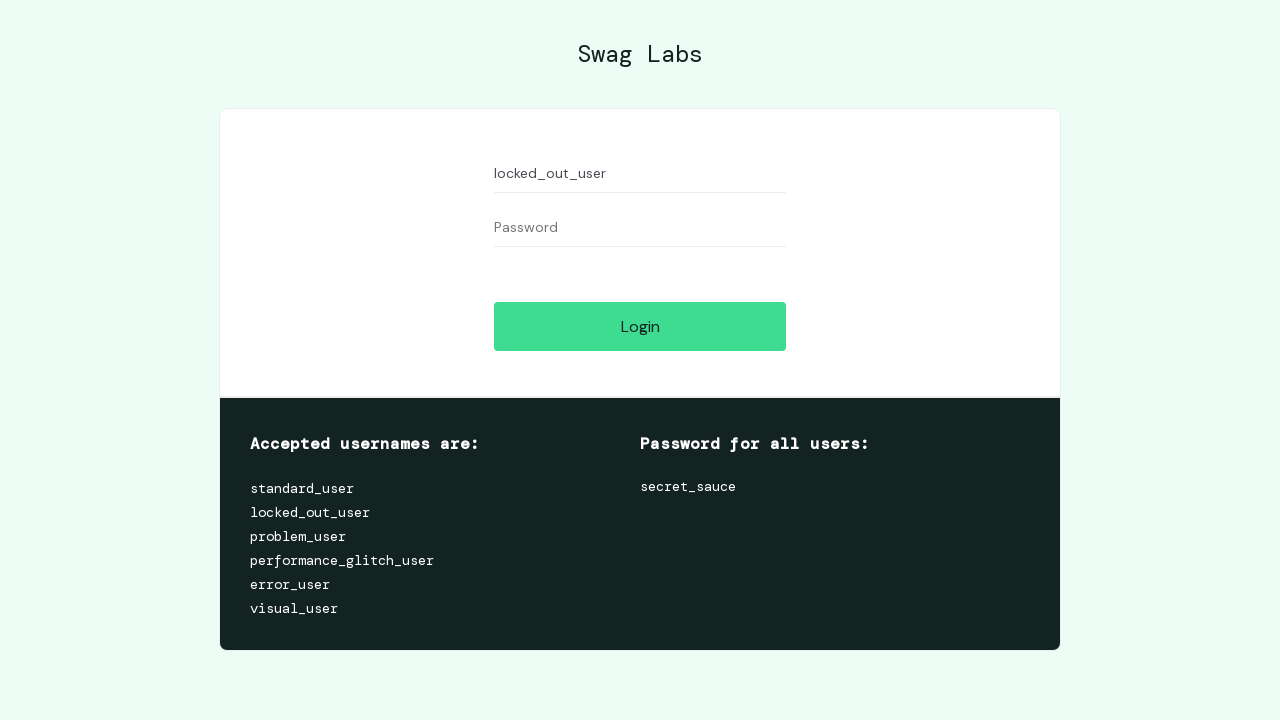

Clicked login button with empty password at (640, 326) on #login-button
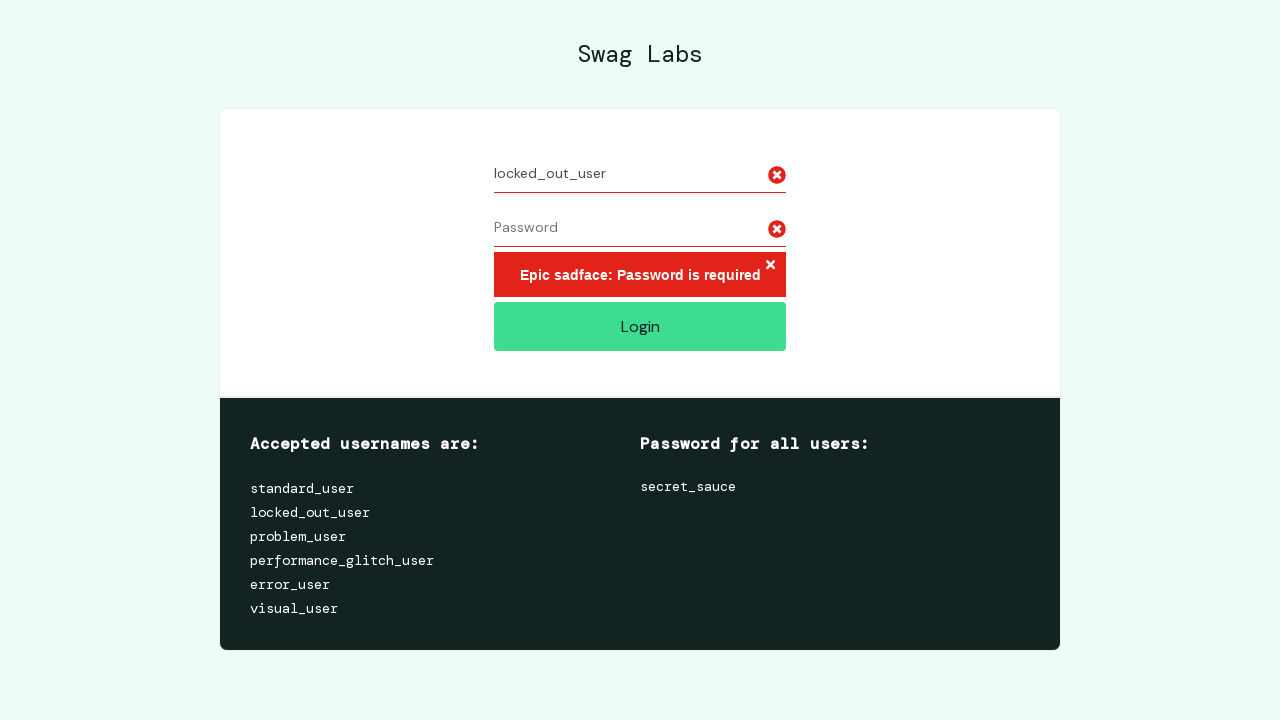

Error message container appeared
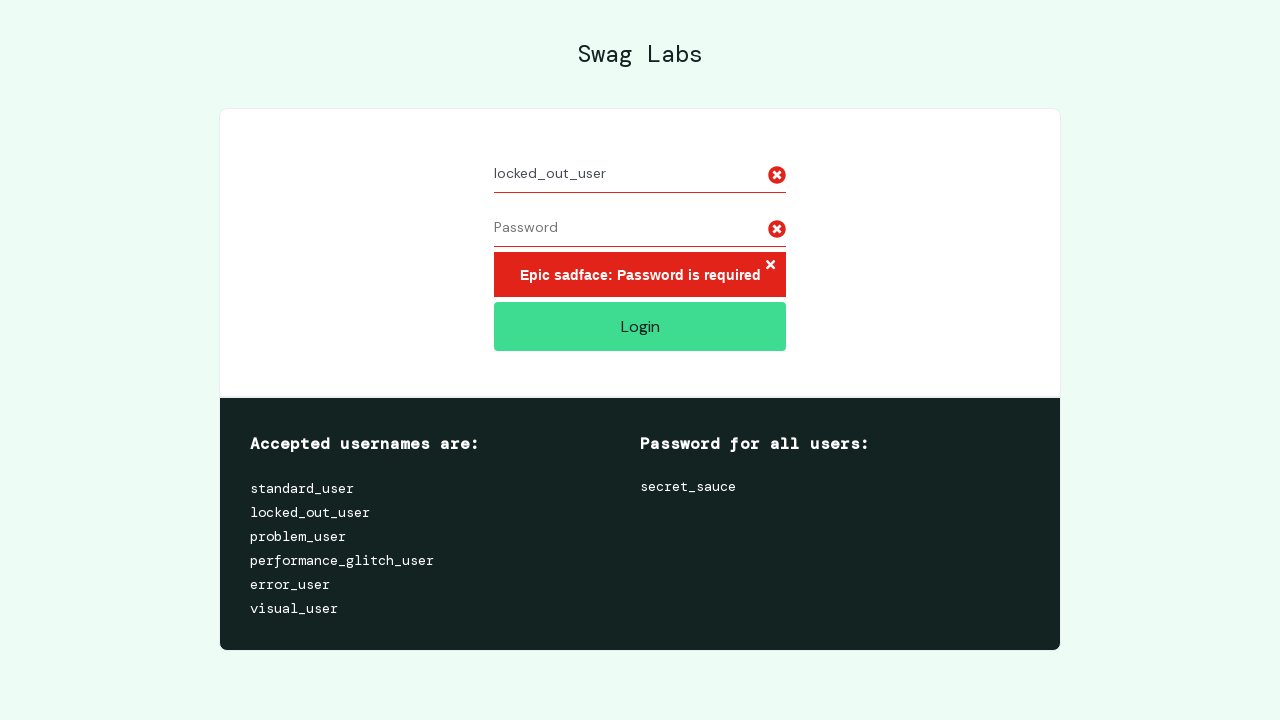

Retrieved error message text: 'Epic sadface: Password is required'
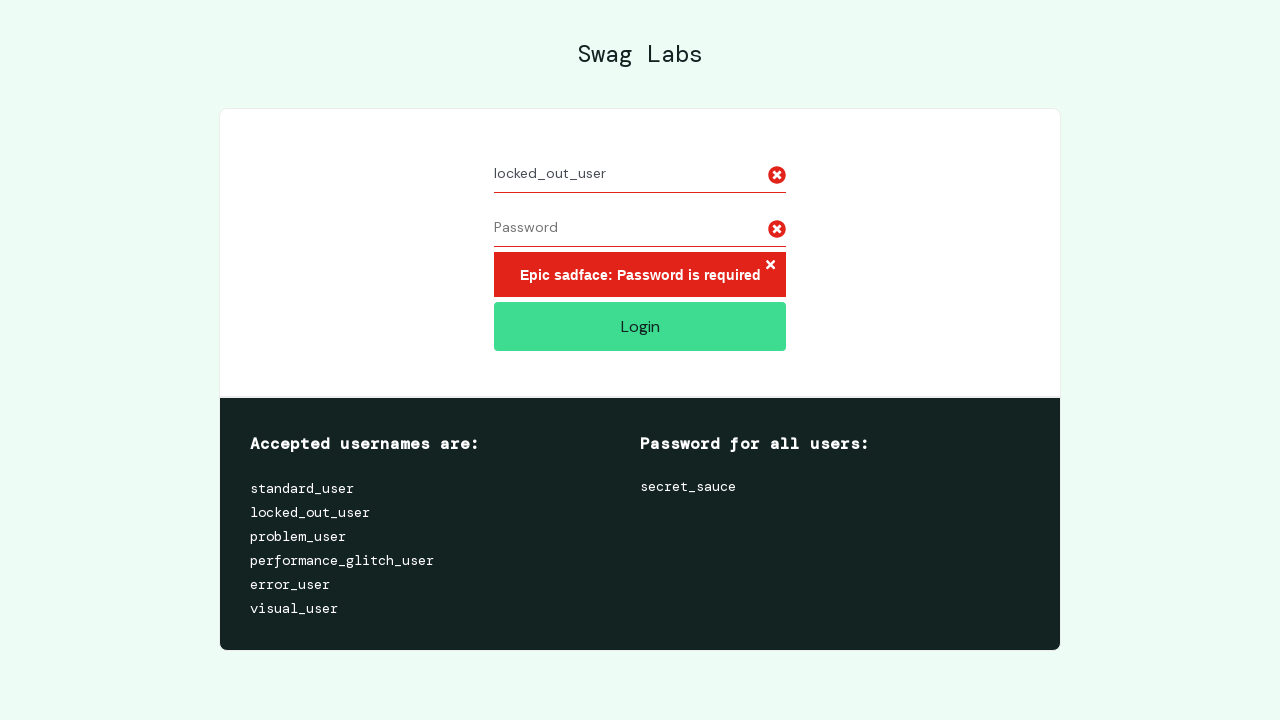

Verified 'Password is required' error message for username '{username}'
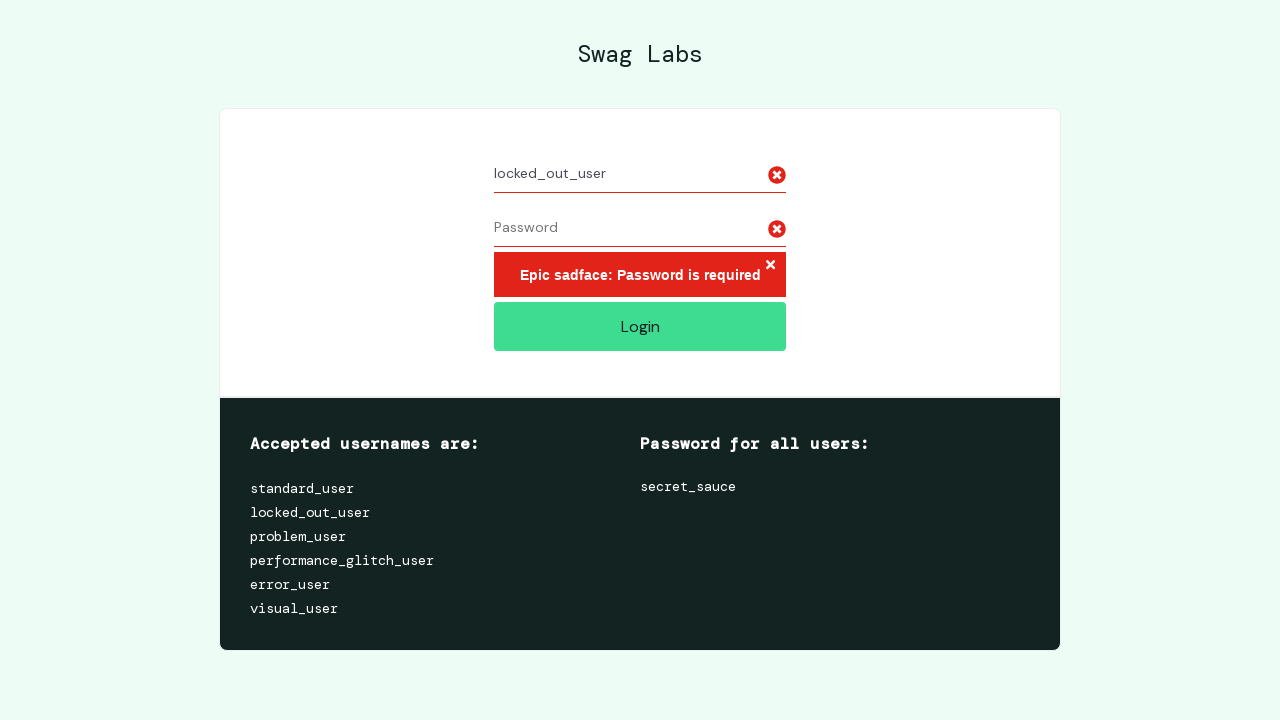

Reloaded page to clear fields for next iteration
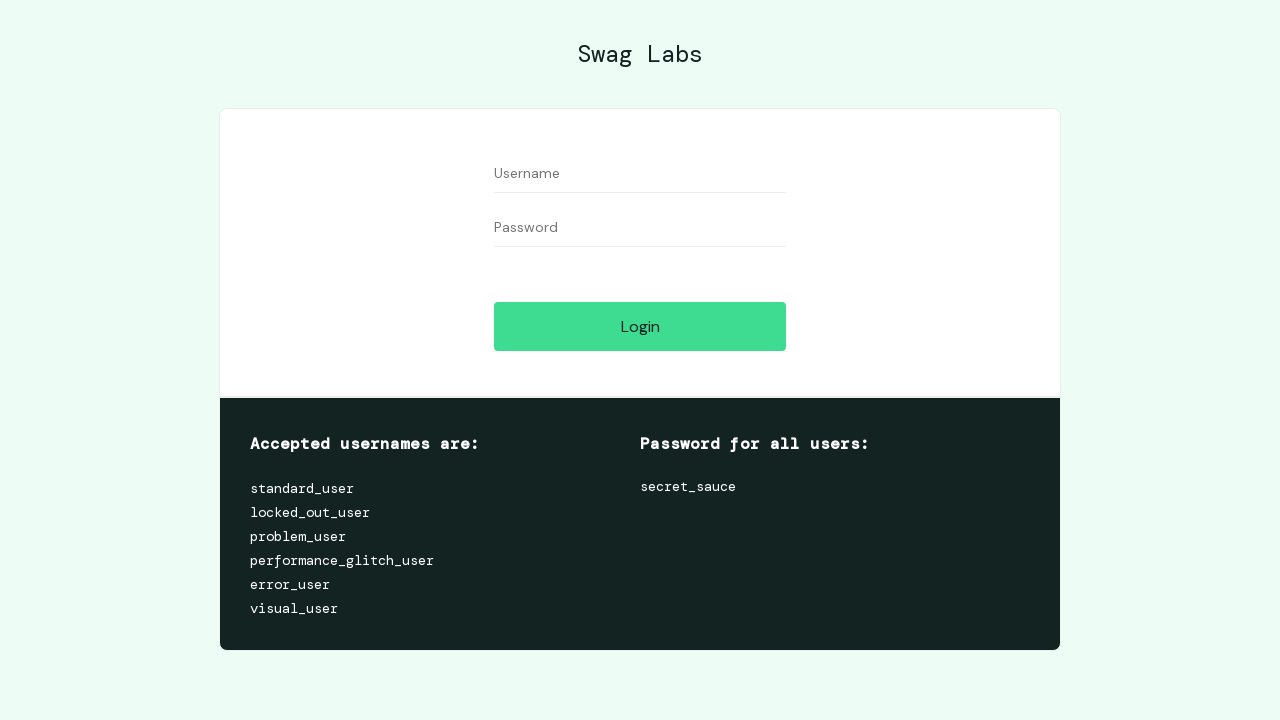

Filled username field with 'problem_user' on #user-name
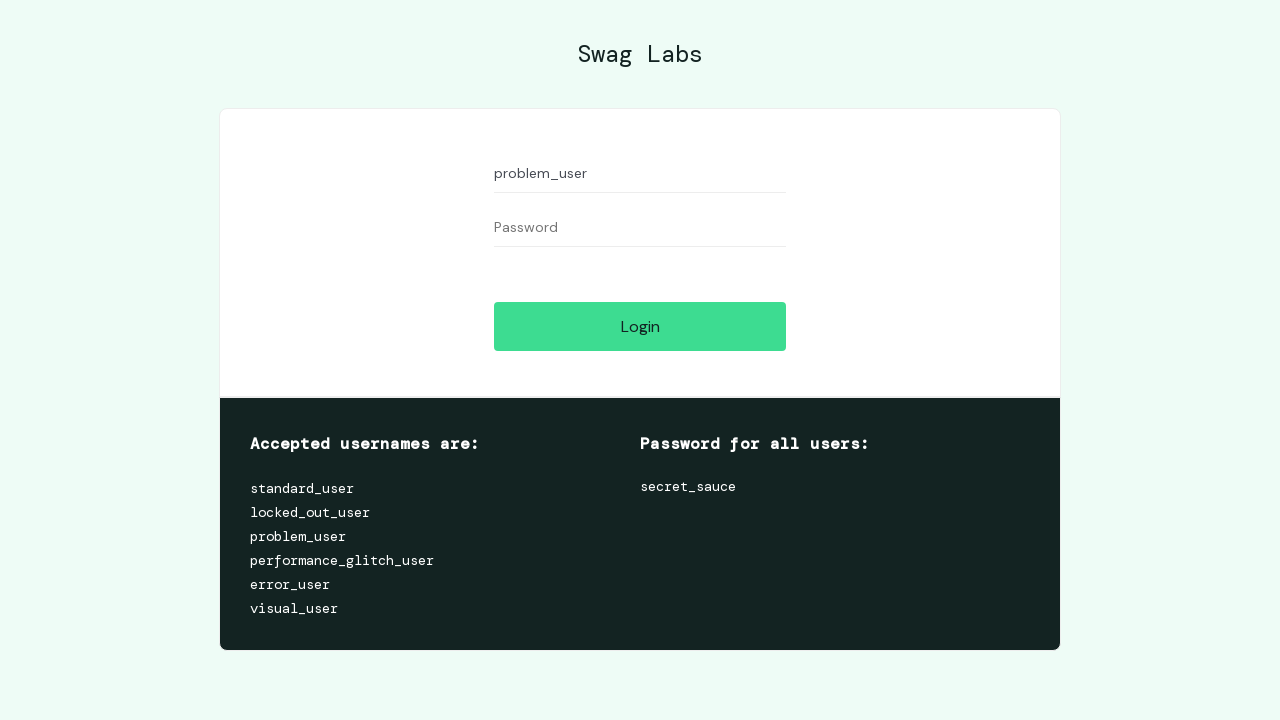

Left password field empty on #password
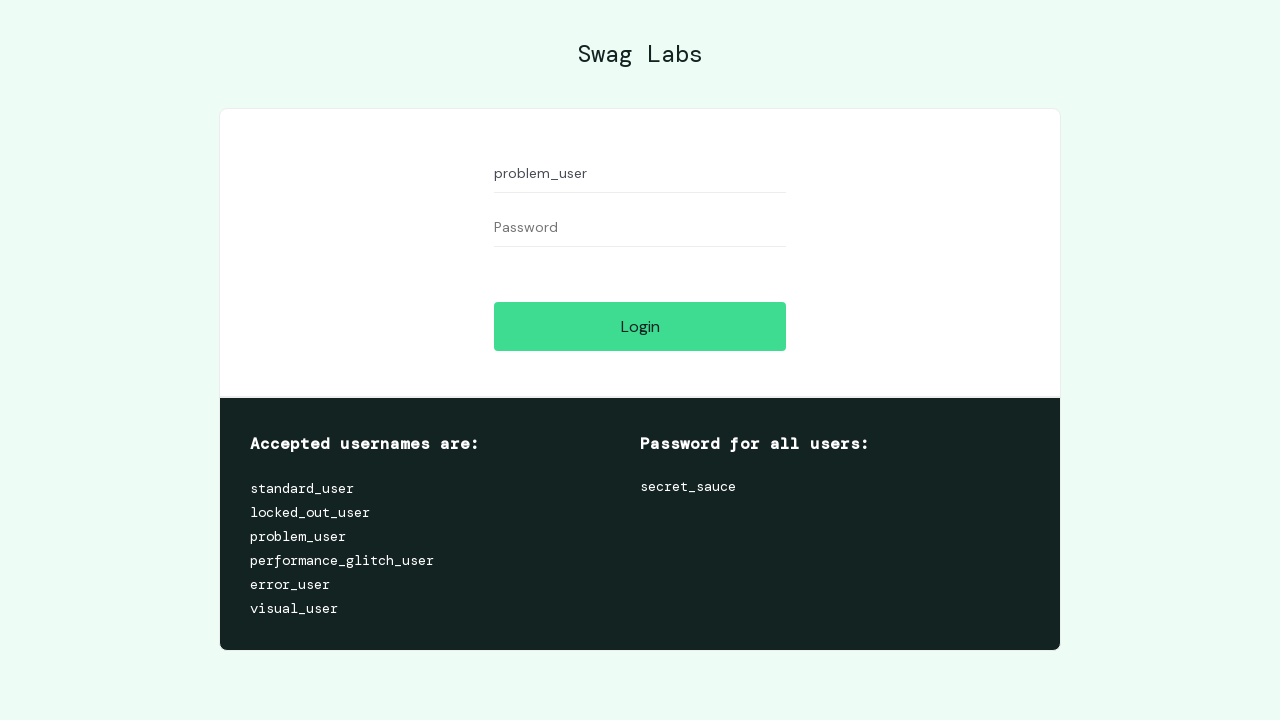

Clicked login button with empty password at (640, 326) on #login-button
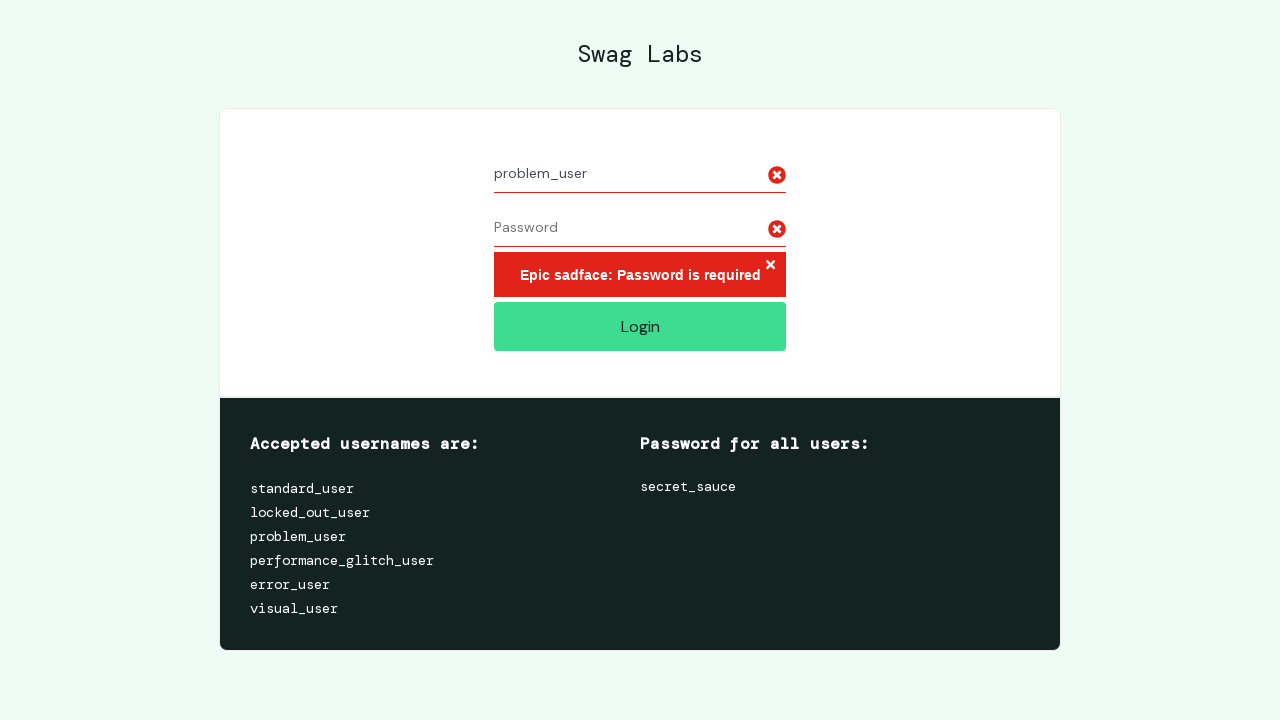

Error message container appeared
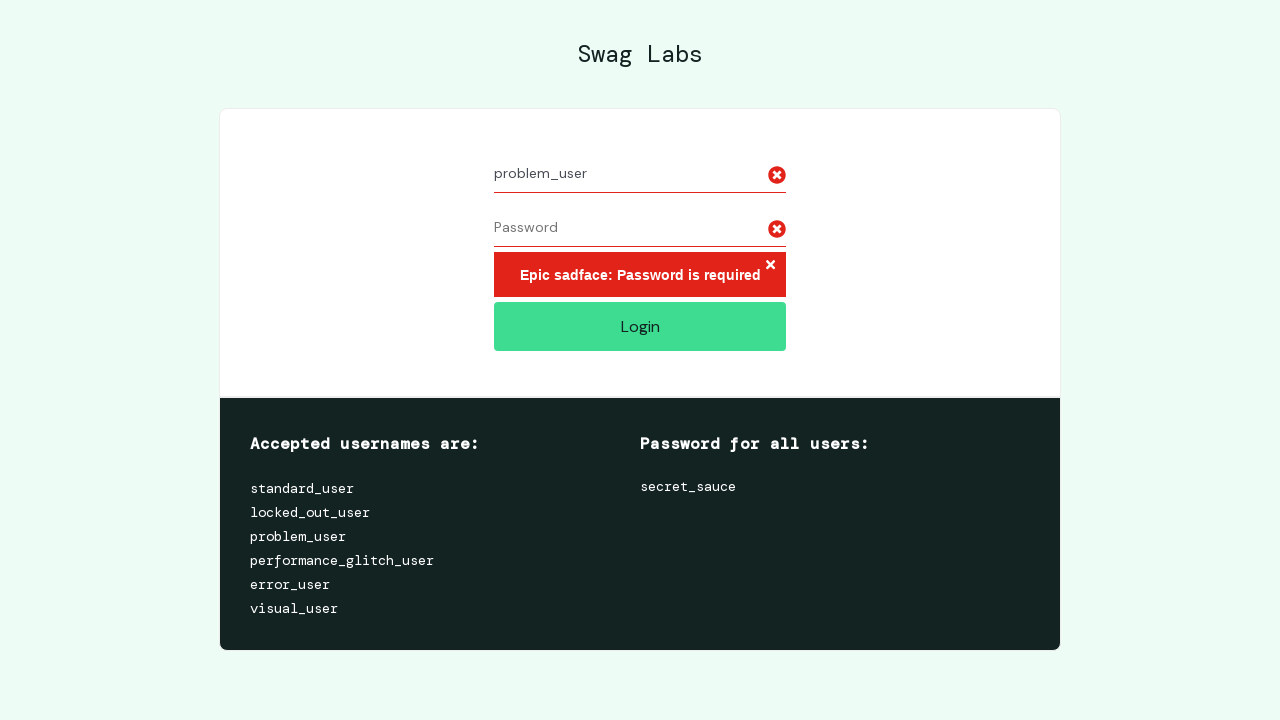

Retrieved error message text: 'Epic sadface: Password is required'
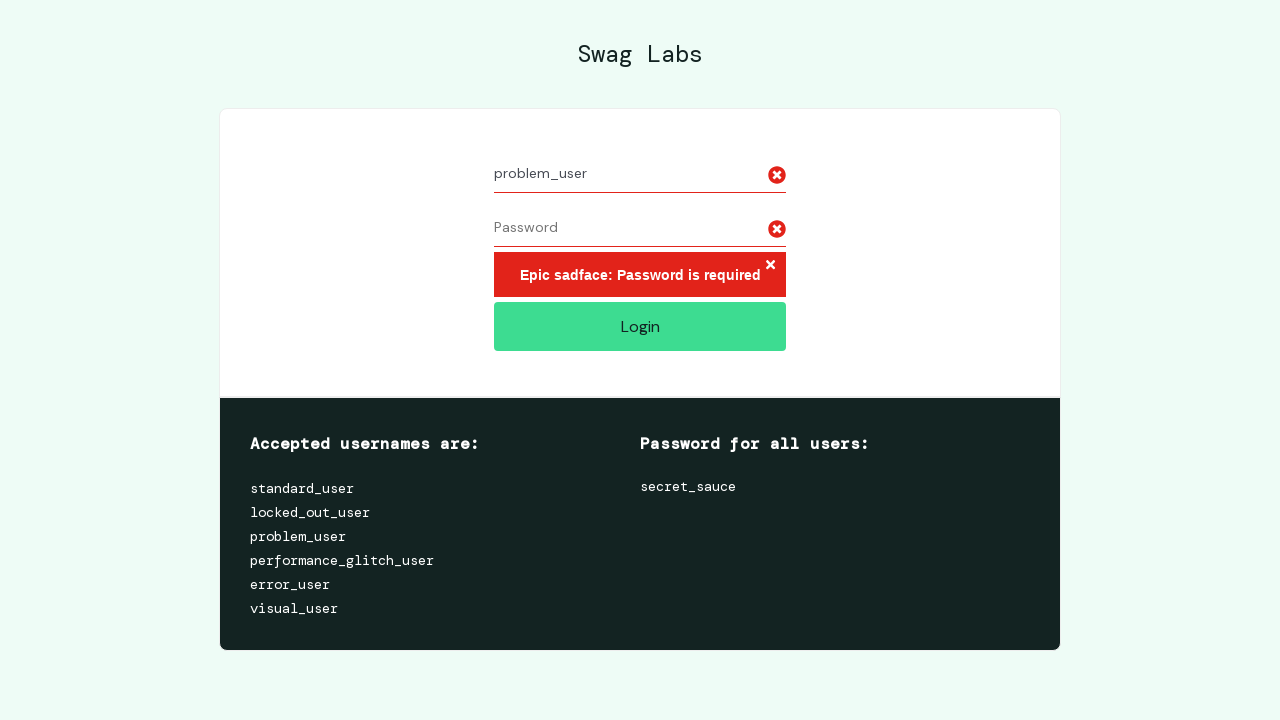

Verified 'Password is required' error message for username '{username}'
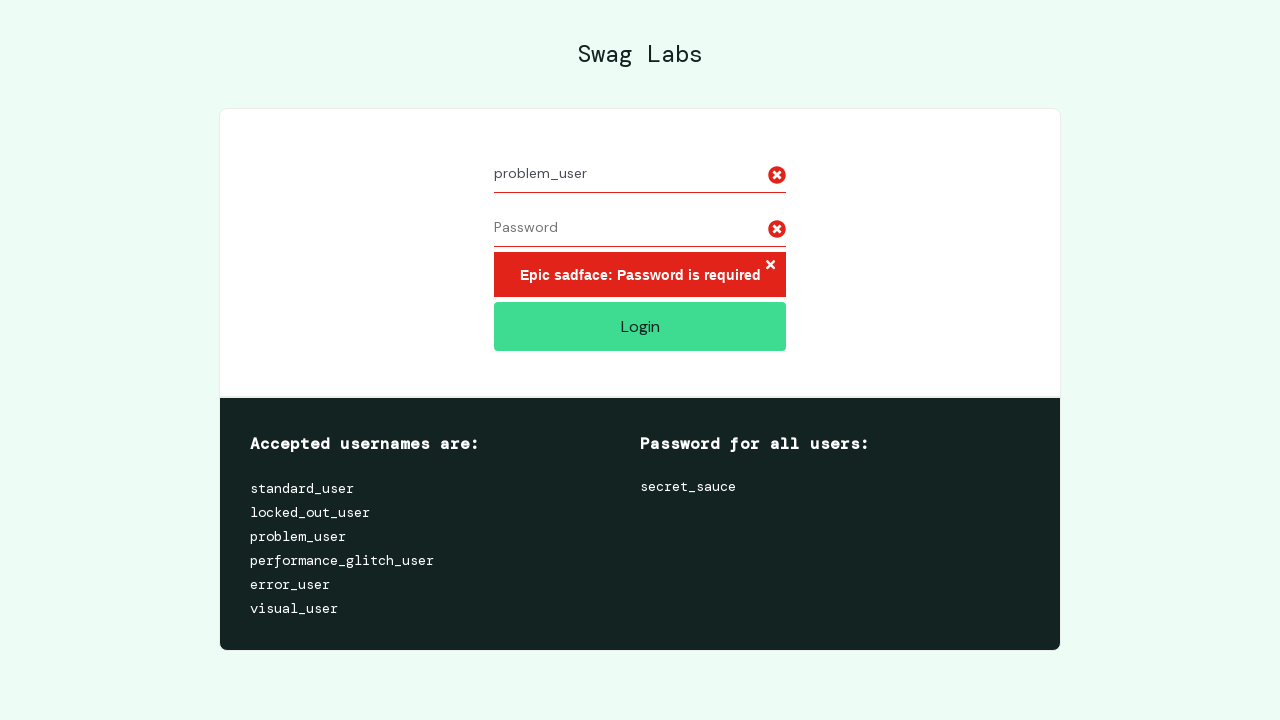

Reloaded page to clear fields for next iteration
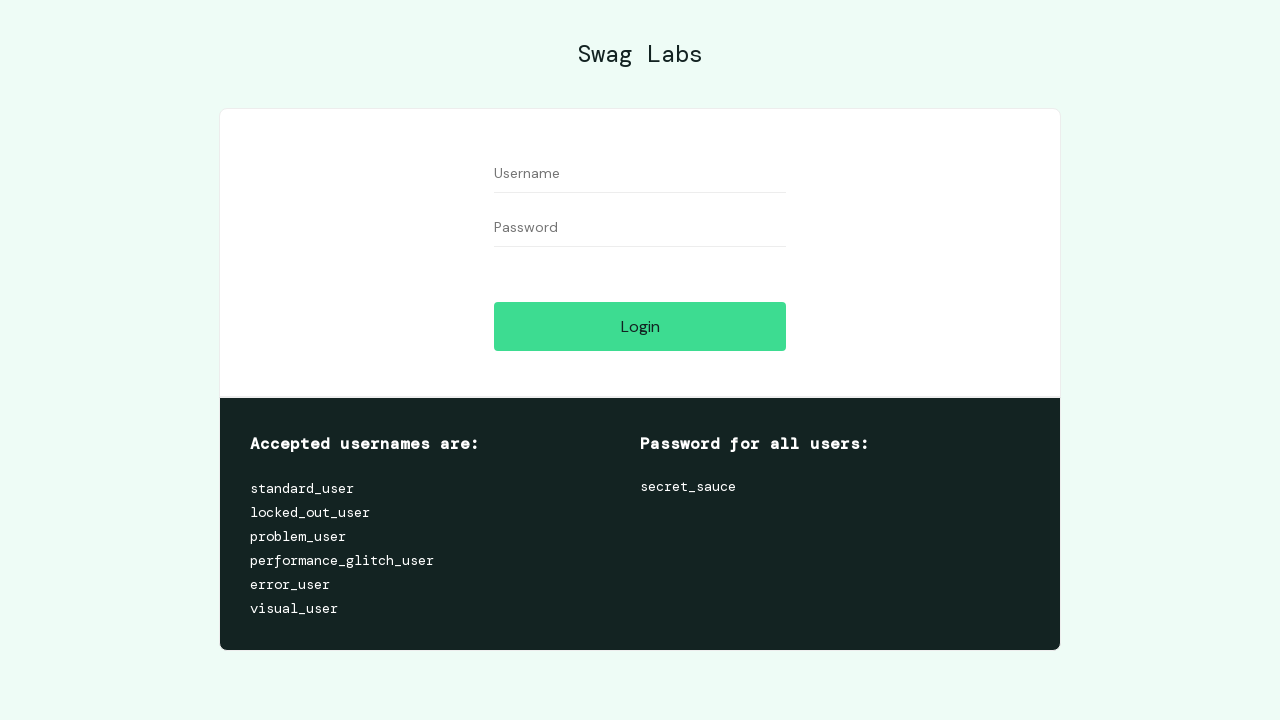

Filled username field with 'performance_glitch_user' on #user-name
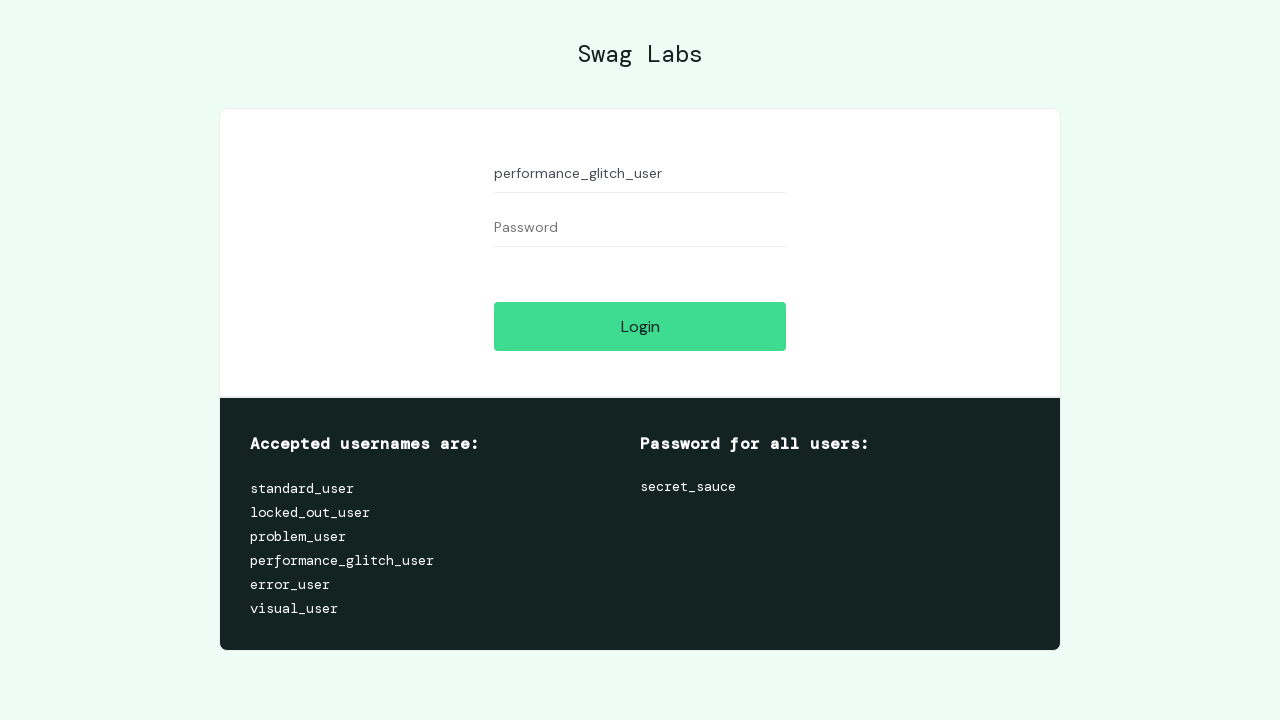

Left password field empty on #password
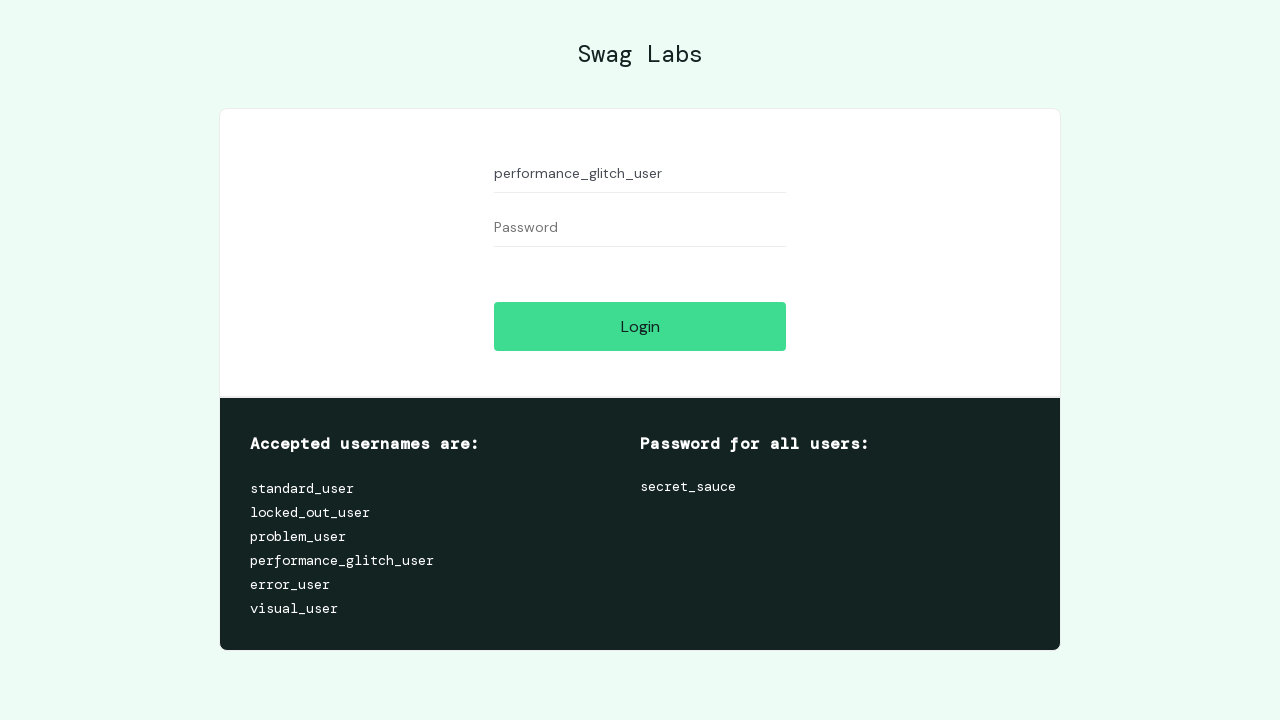

Clicked login button with empty password at (640, 326) on #login-button
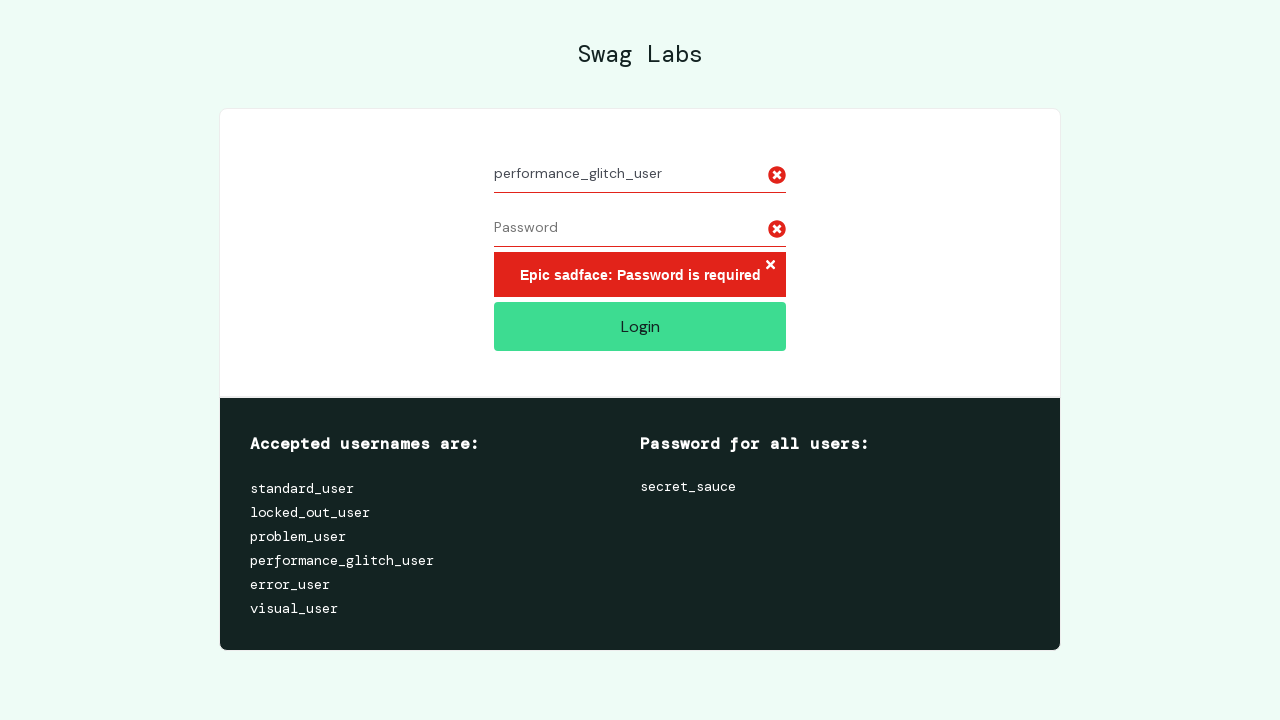

Error message container appeared
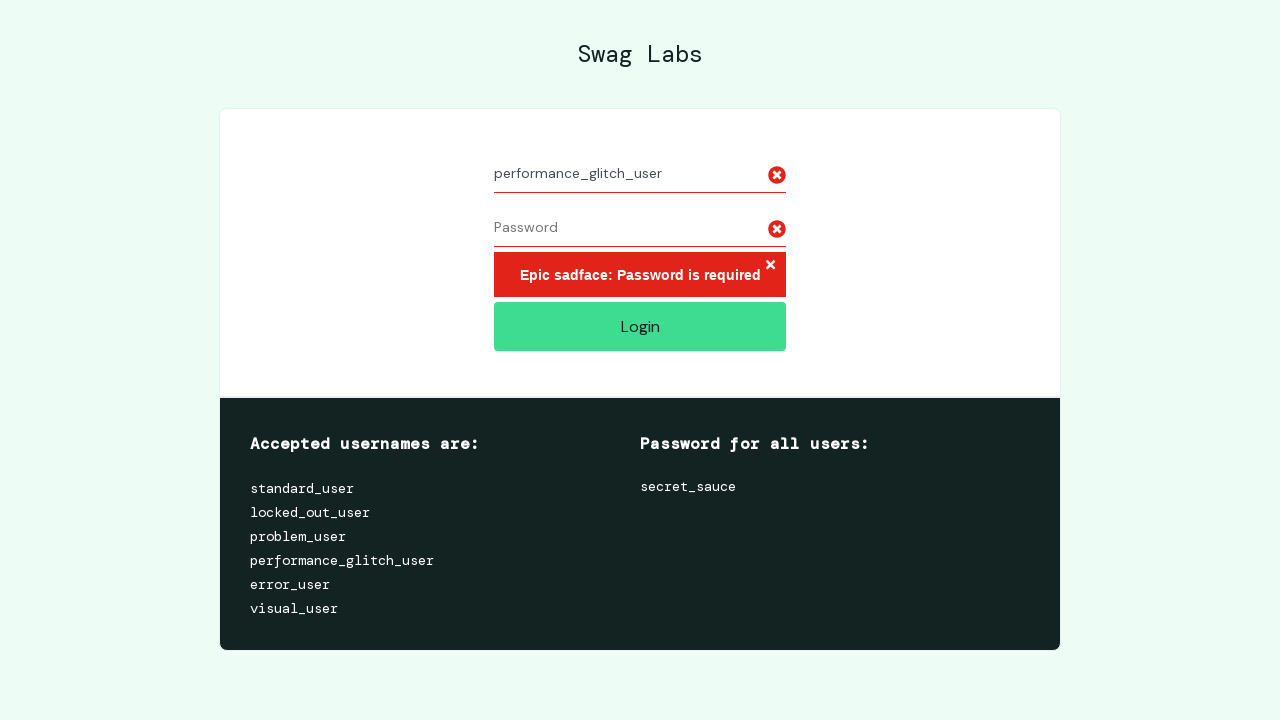

Retrieved error message text: 'Epic sadface: Password is required'
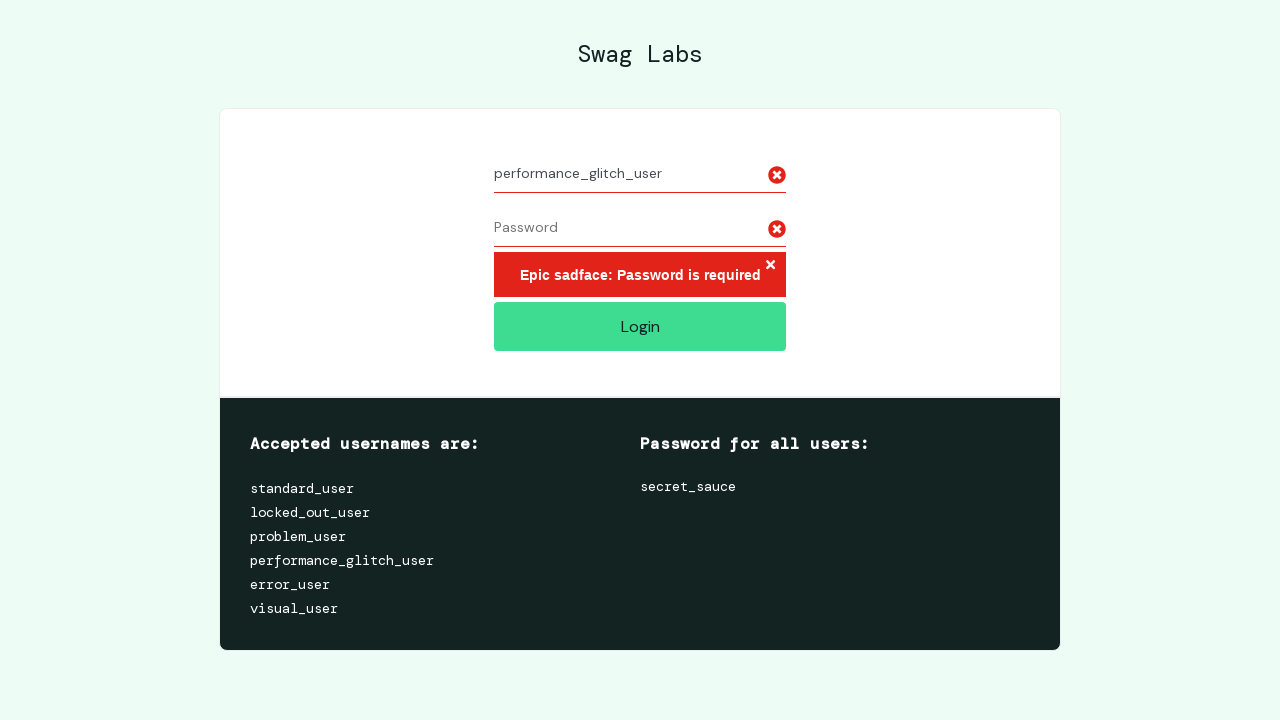

Verified 'Password is required' error message for username '{username}'
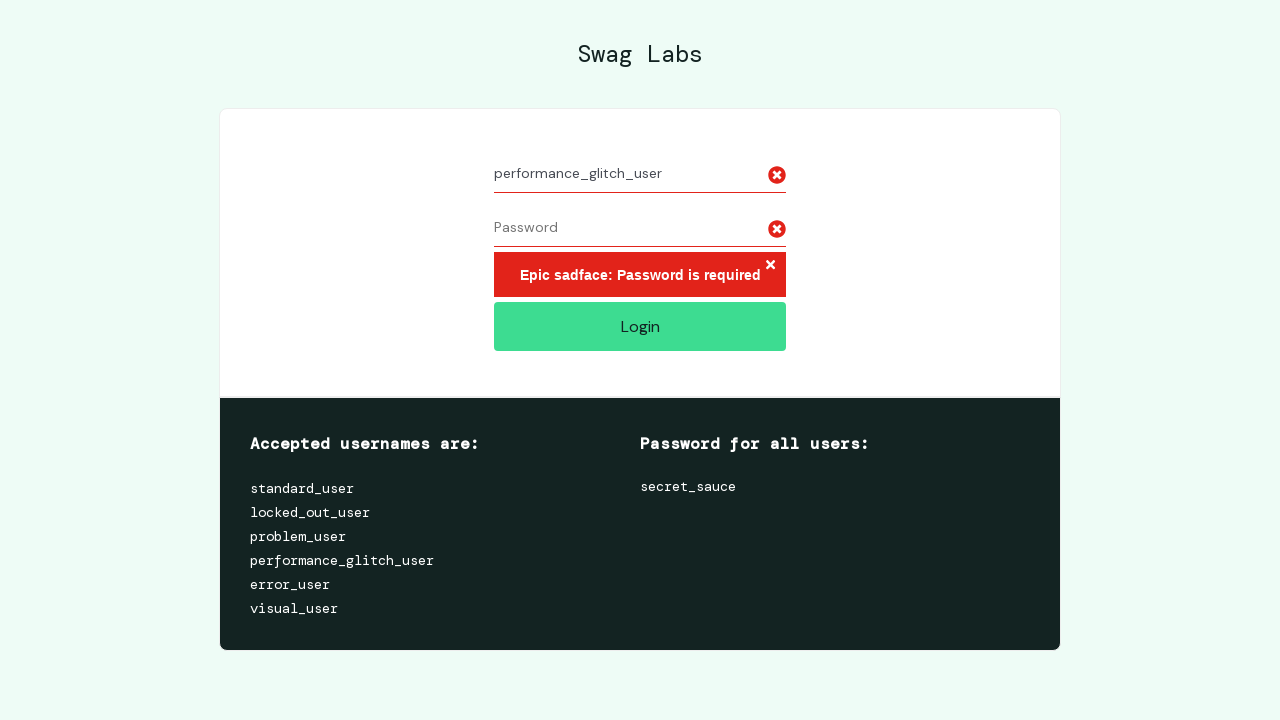

Reloaded page to clear fields for next iteration
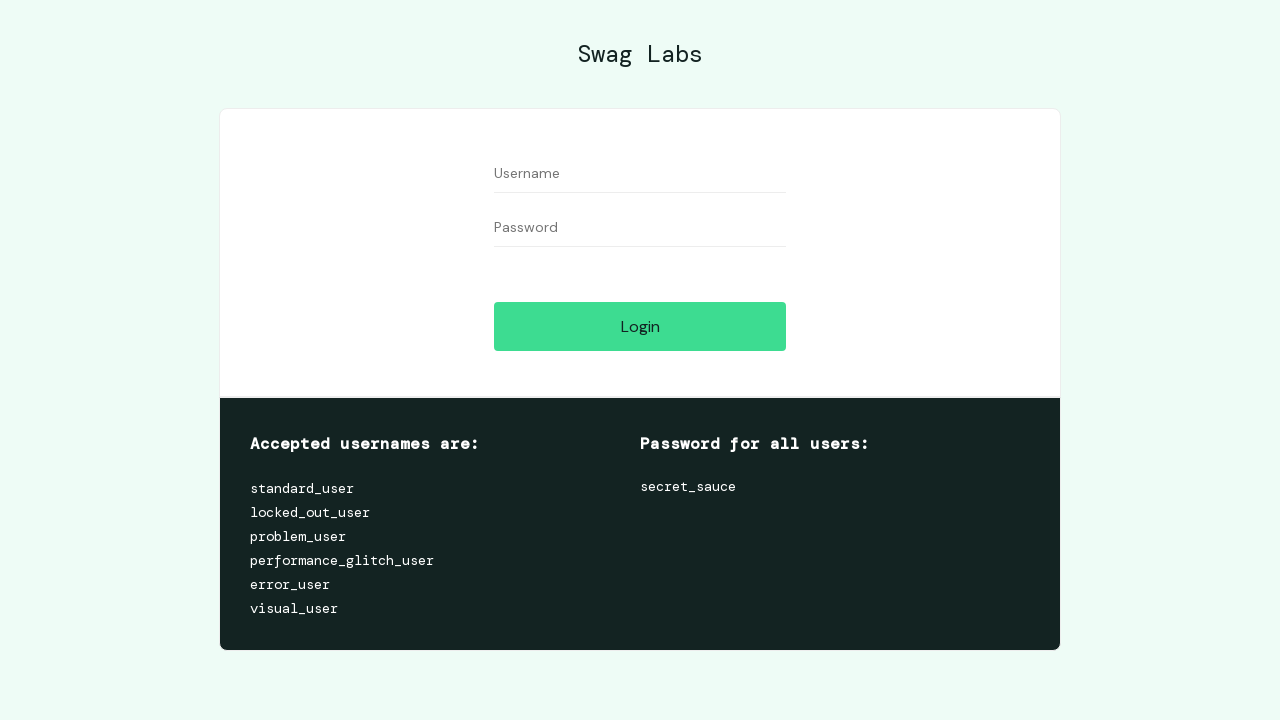

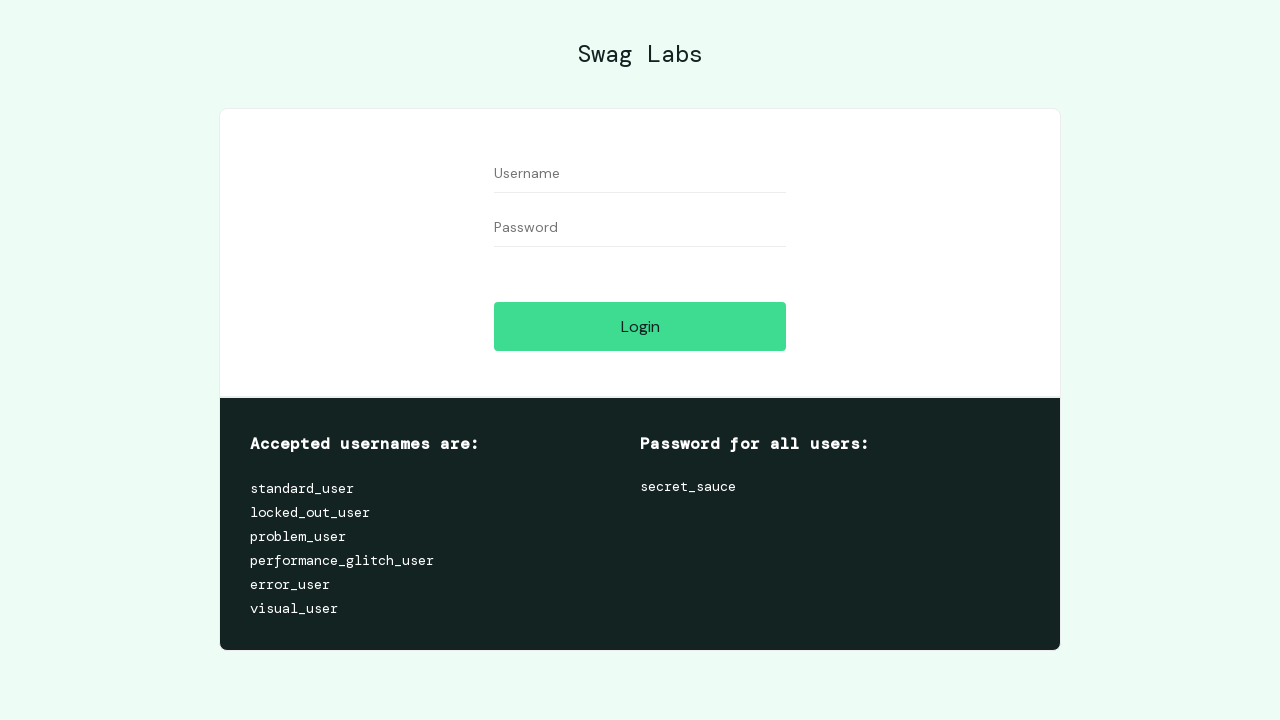